Navigates to Google Play Store movies collection page and scrolls down the page vertically to view more content

Starting URL: https://play.google.com/store/movies/collection/cluster?clp=0g4XChUKD3RvcHNlbGxpbmdfcGFpZBAHGAQ%3D:S:ANO1ljJvXQM&gsr=ChrSDhcKFQoPdG9wc2VsbGluZ19wYWlkEAcYBA%3D%3D:S:ANO1ljK7jAA&hl=ko&gl=US

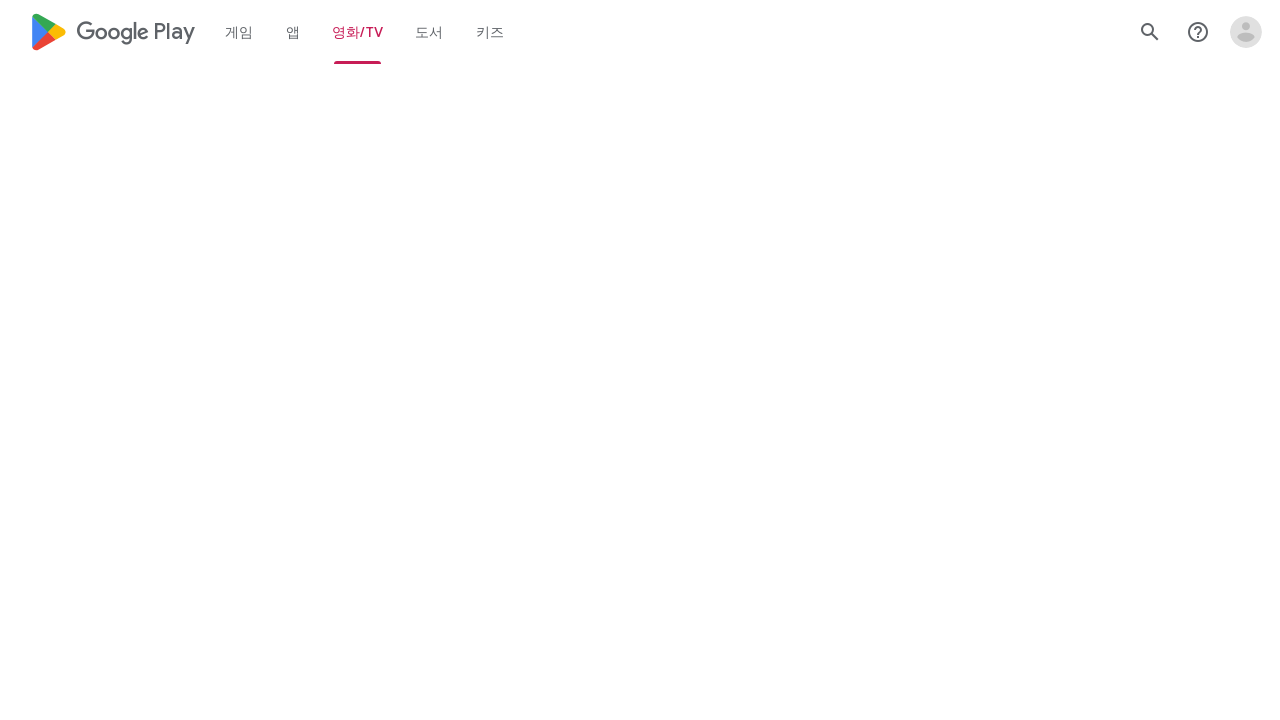

Scrolled down the page vertically by 2080 pixels to view more movie content
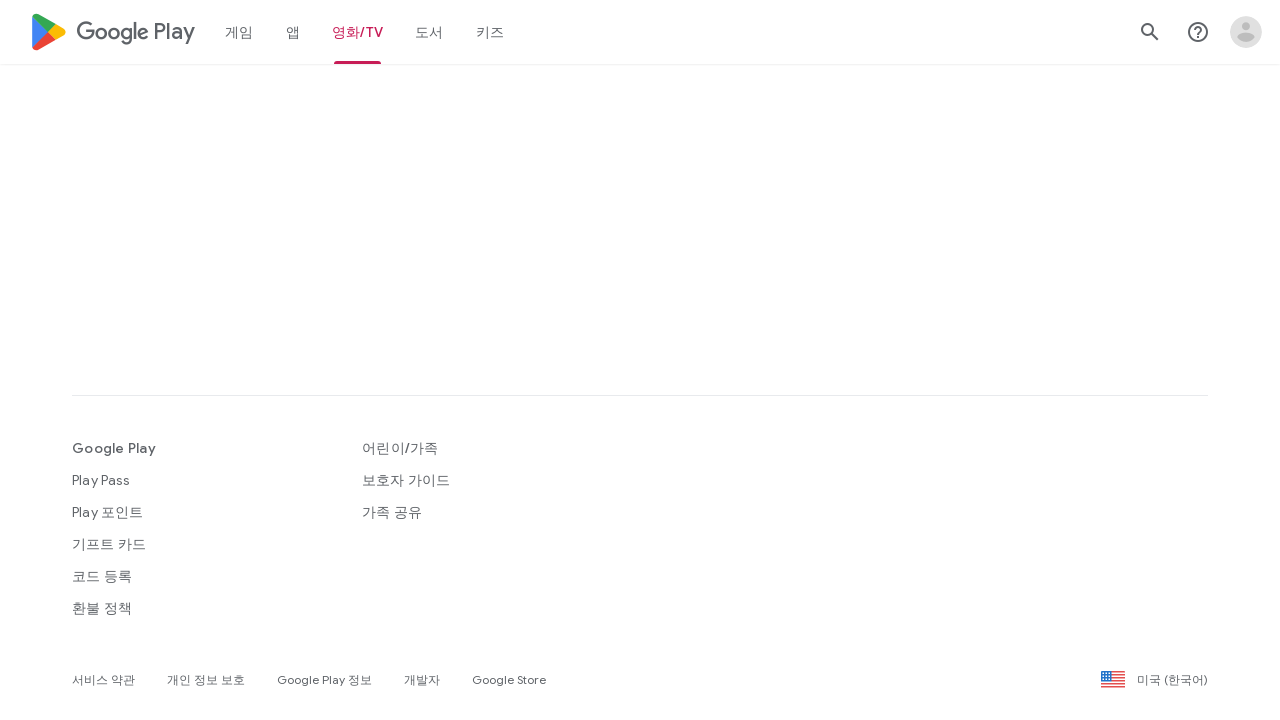

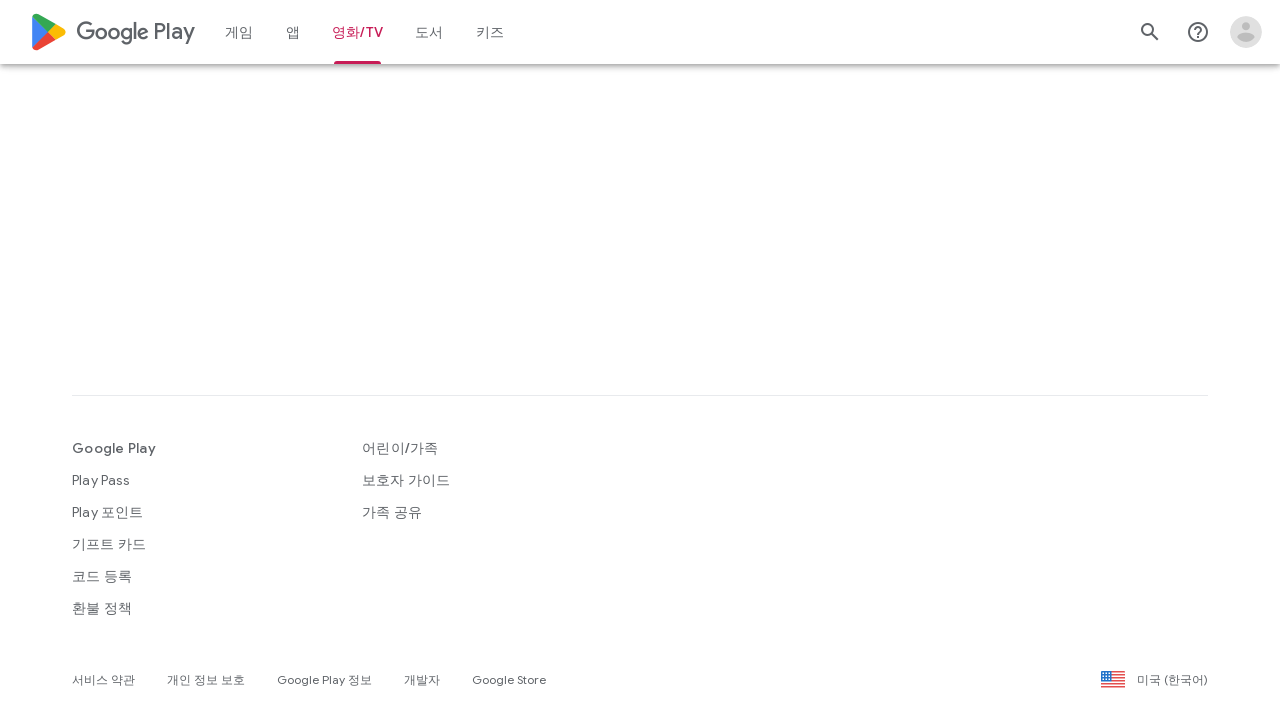